Opens the Selenium website and triggers the print dialog using keyboard shortcuts, then dismisses it by tabbing to the cancel button and pressing enter

Starting URL: https://www.selenium.dev/

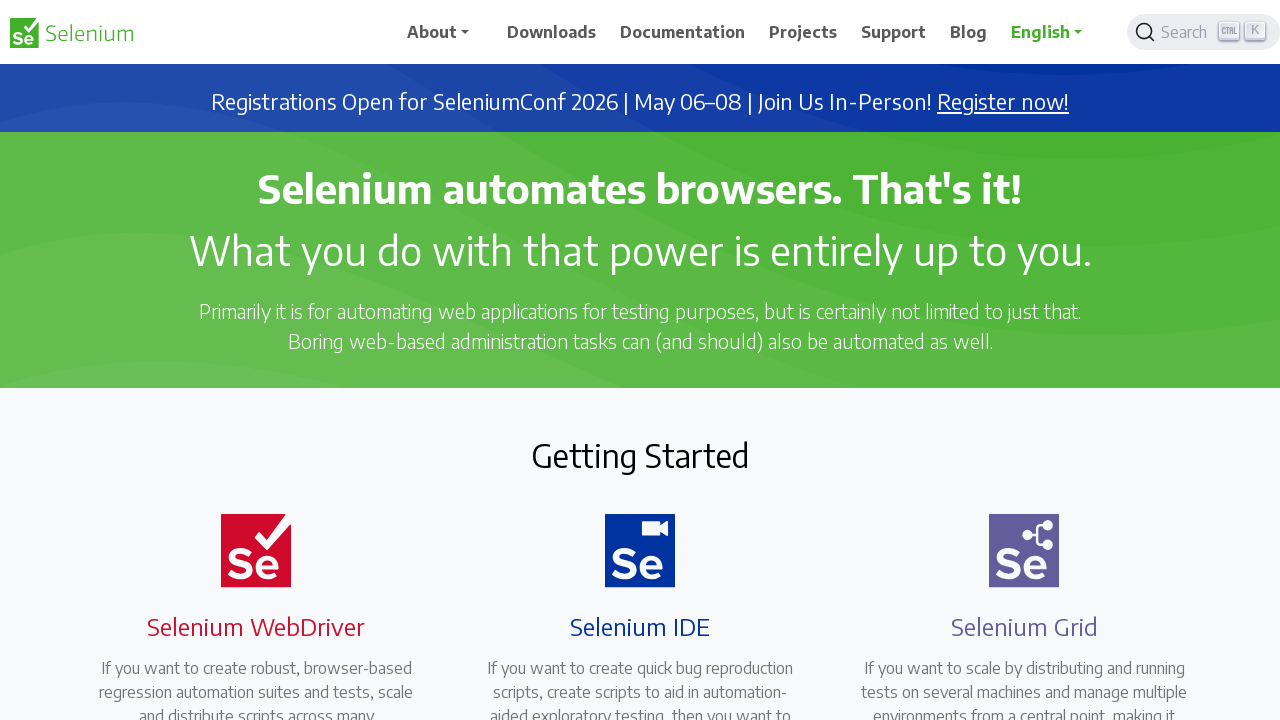

Navigated to Selenium website
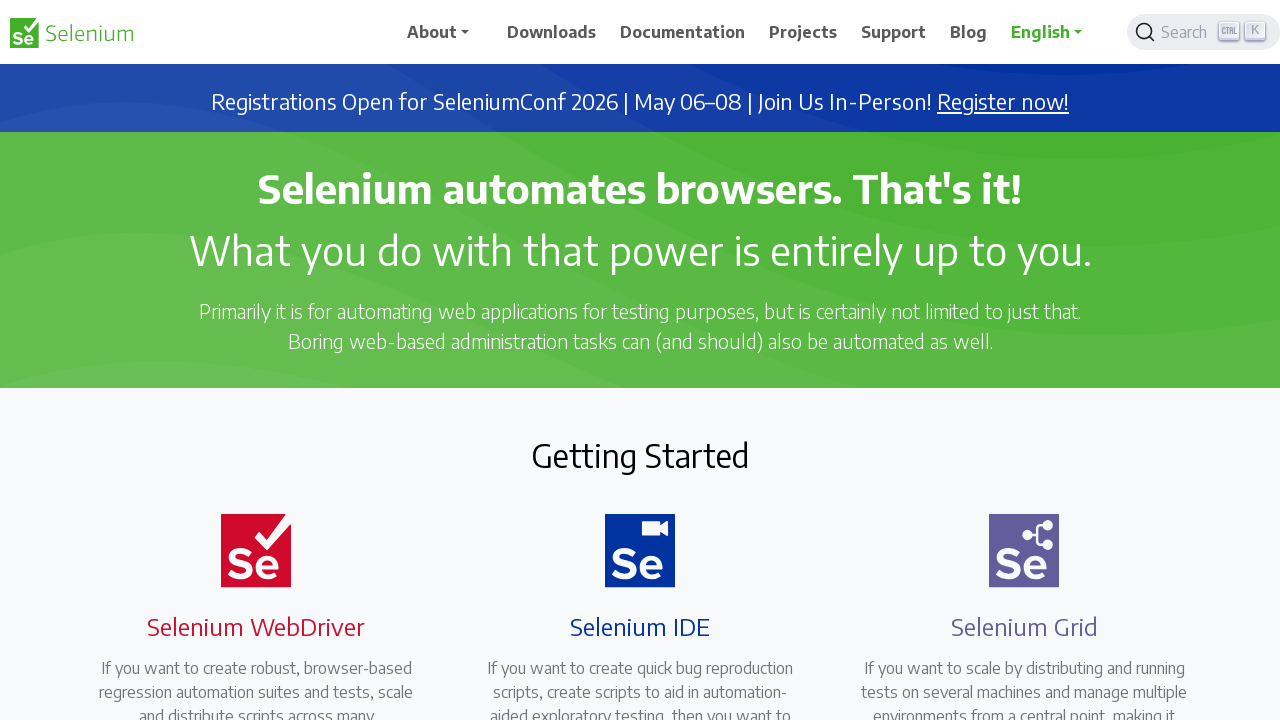

Triggered print dialog using Ctrl+P keyboard shortcut
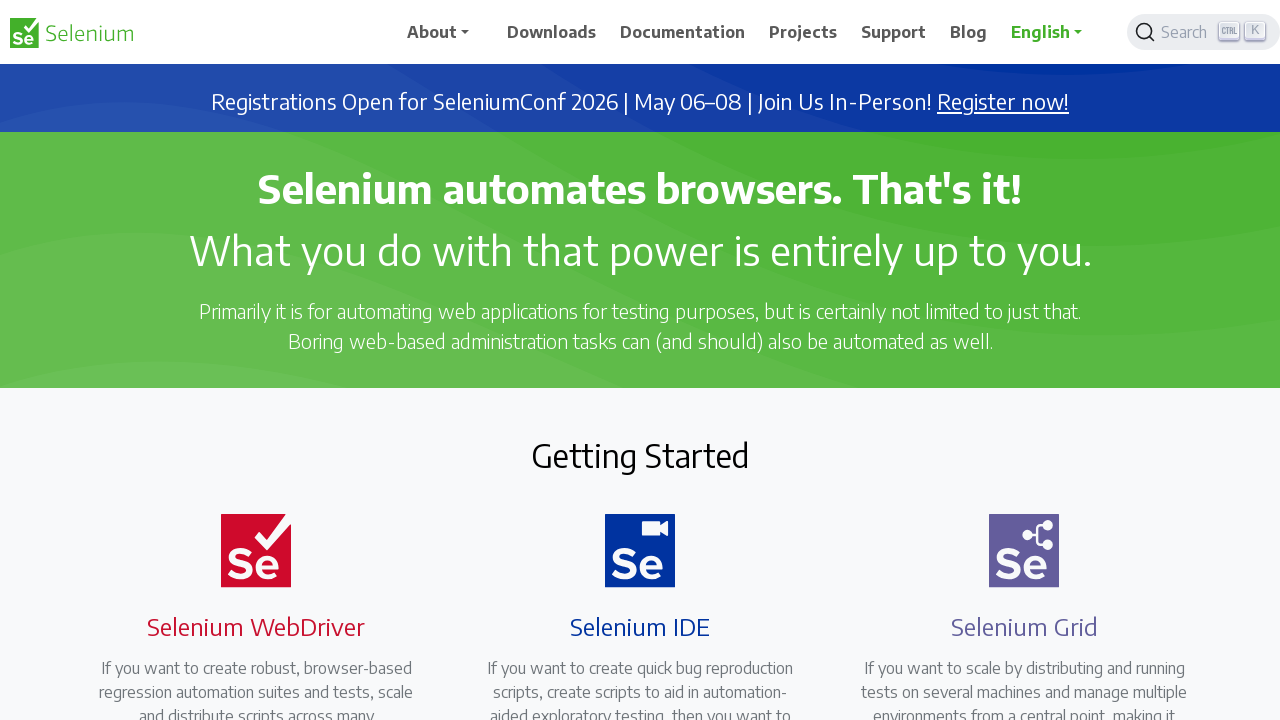

Waited for print dialog to appear
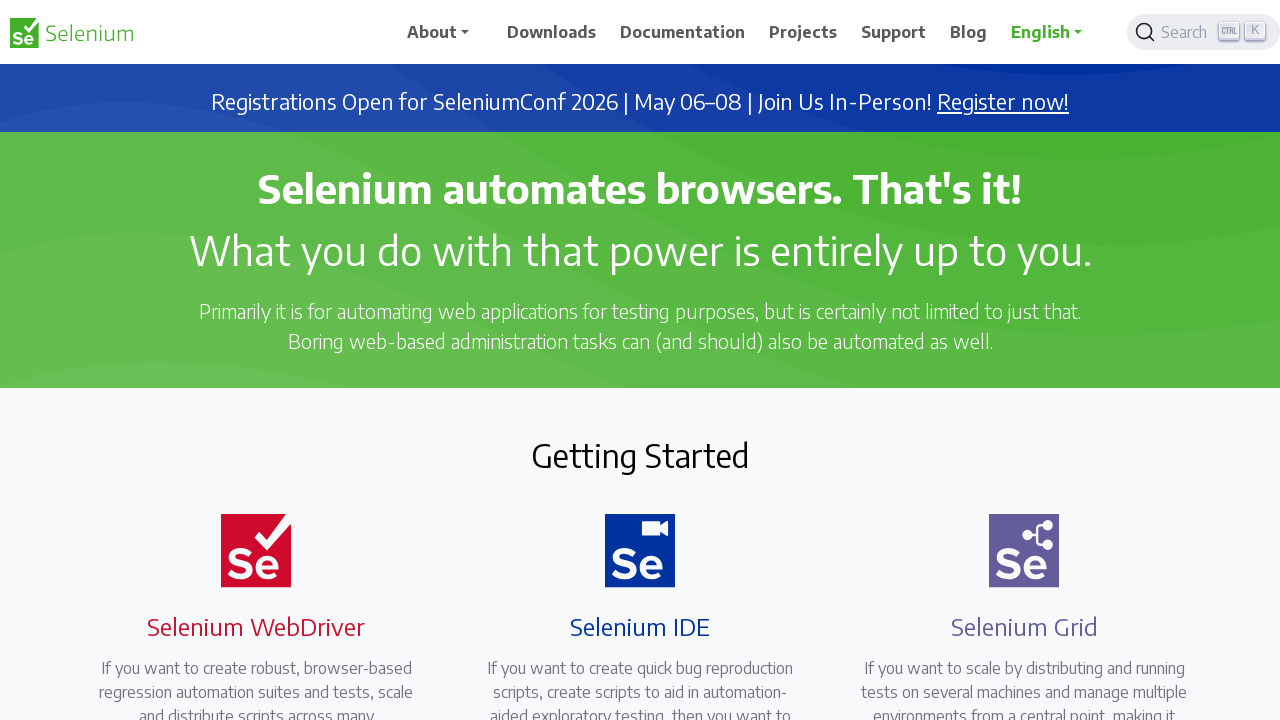

Pressed Tab to navigate to Cancel button
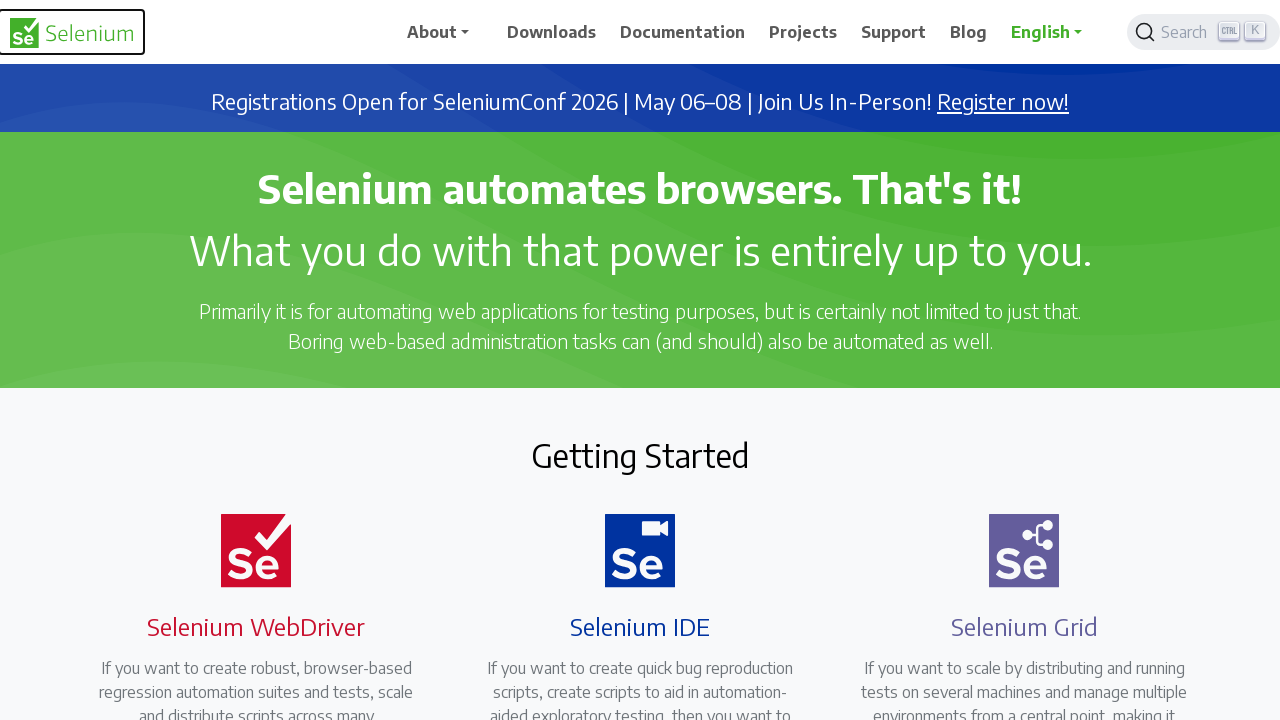

Pressed Enter to dismiss the print dialog
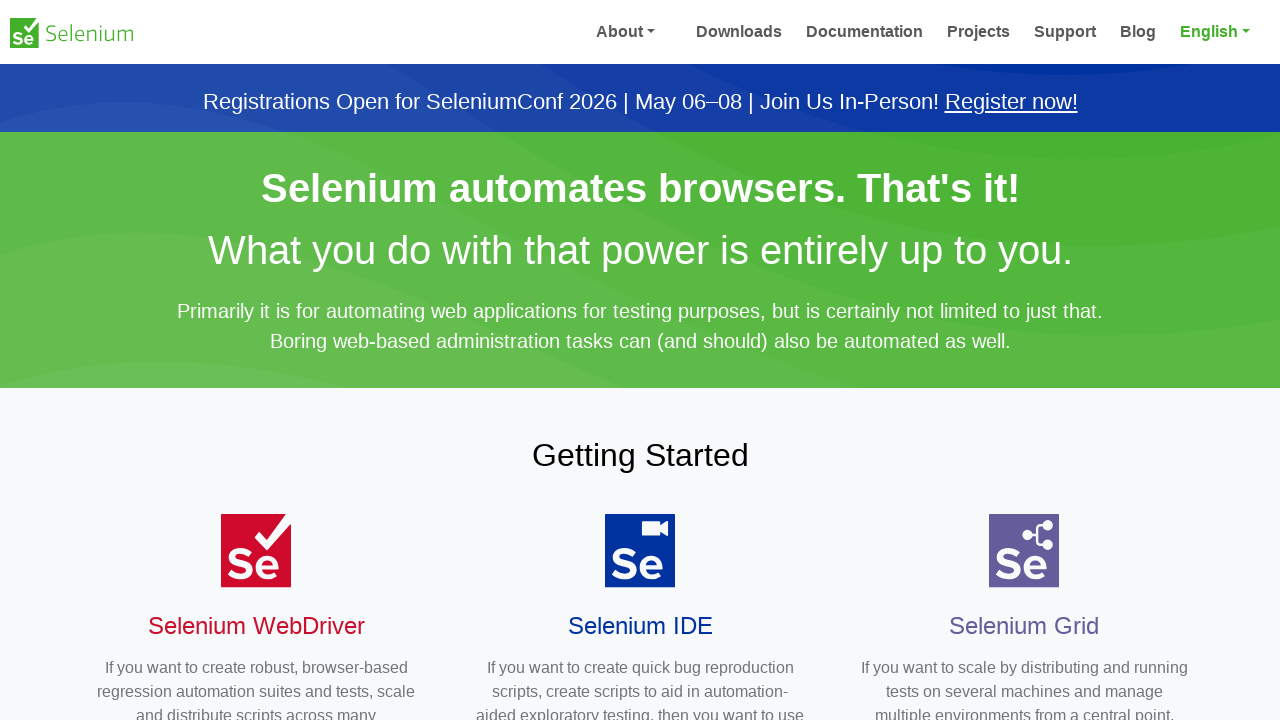

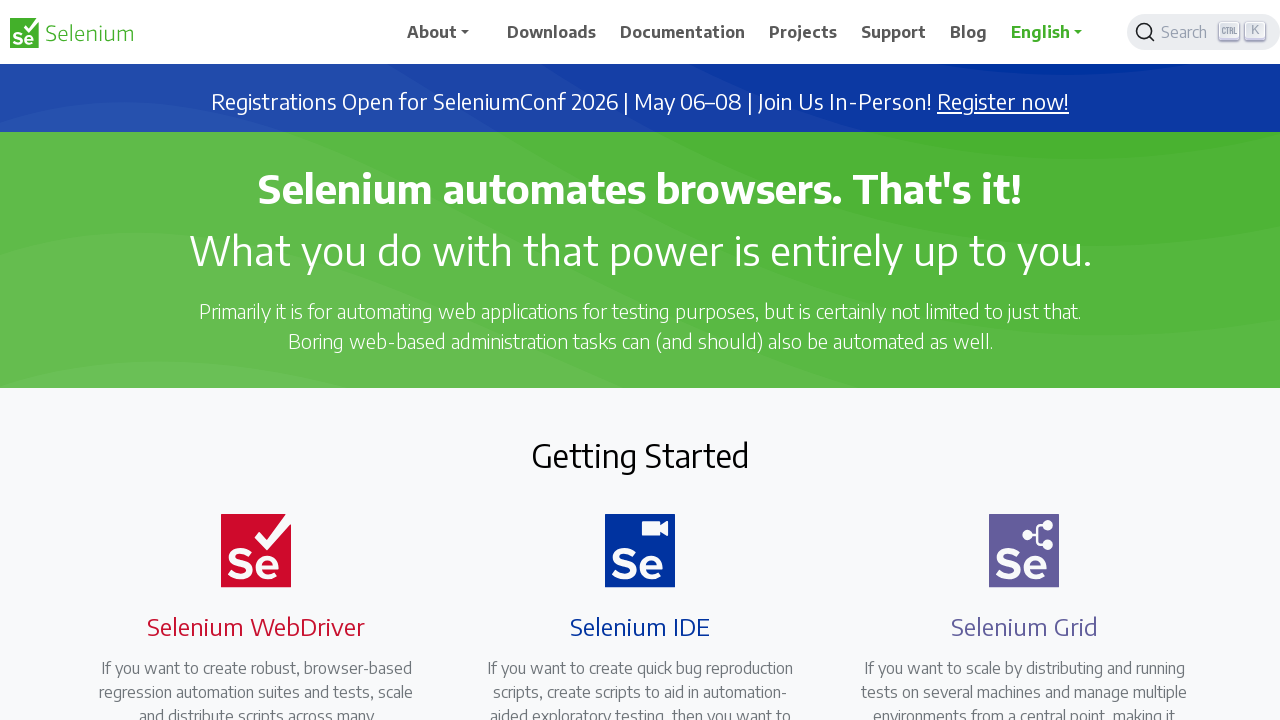